Tests finding elements by class attribute after clicking buttons multiple times to generate messages

Starting URL: https://eviltester.github.io/supportclasses/

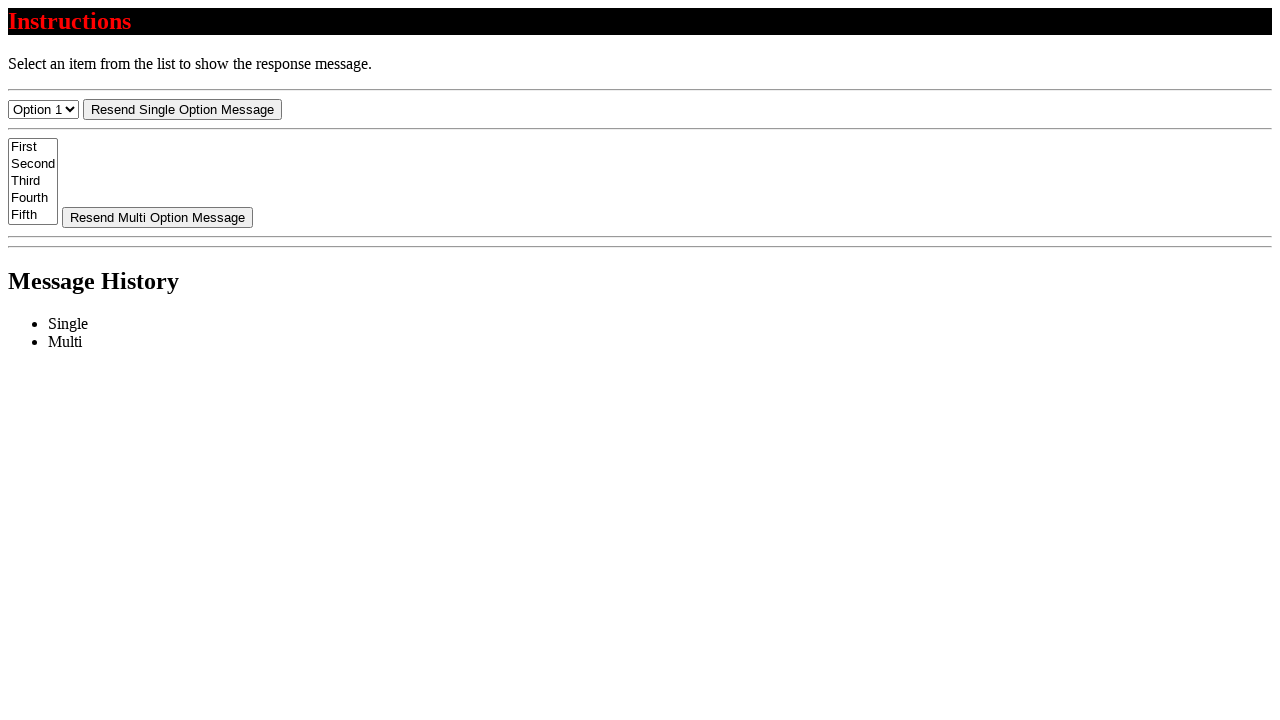

Navigated to support classes test page
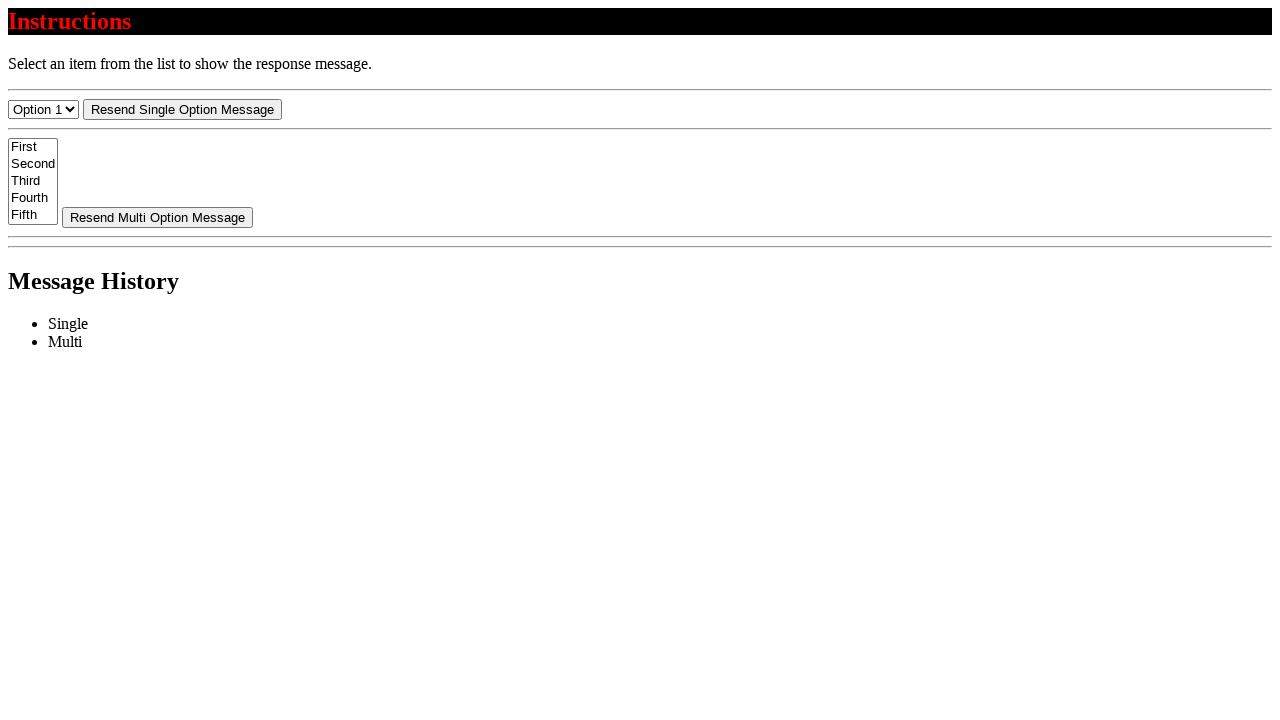

Clicked resend-select button (1/4) at (182, 109) on #resend-select
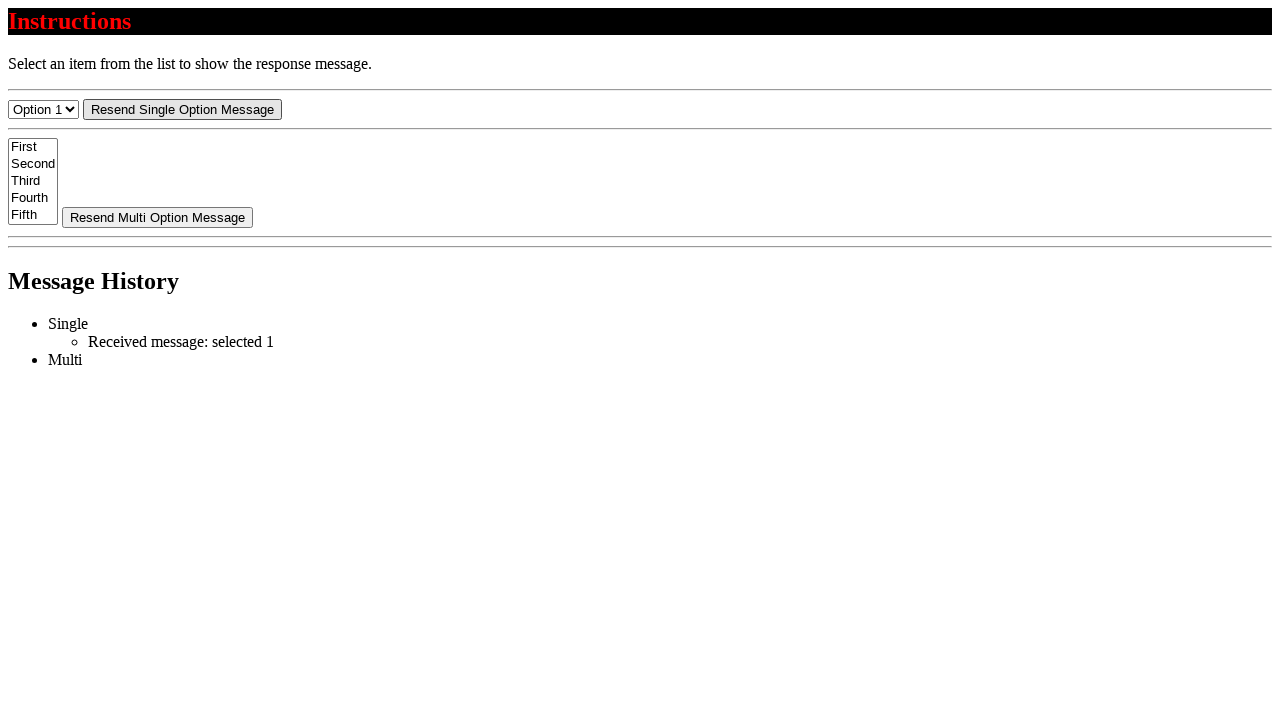

Clicked resend-select button (2/4) at (182, 109) on #resend-select
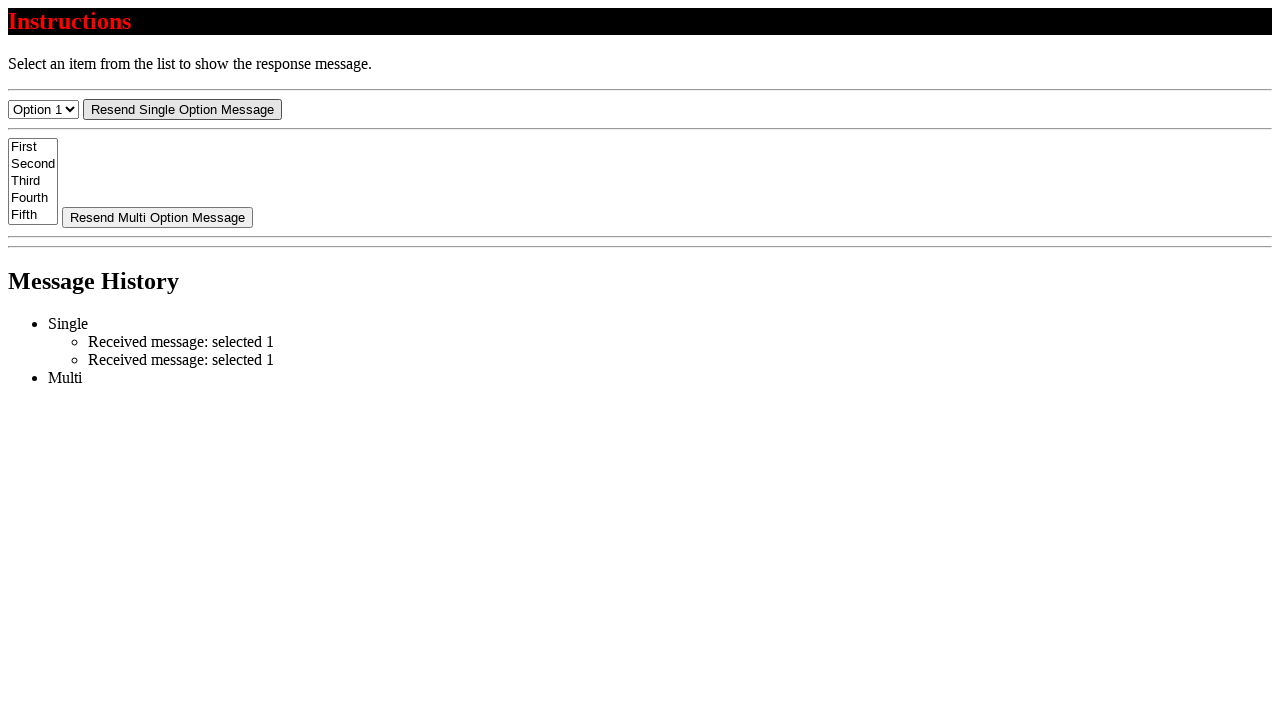

Clicked resend-select button (3/4) at (182, 109) on #resend-select
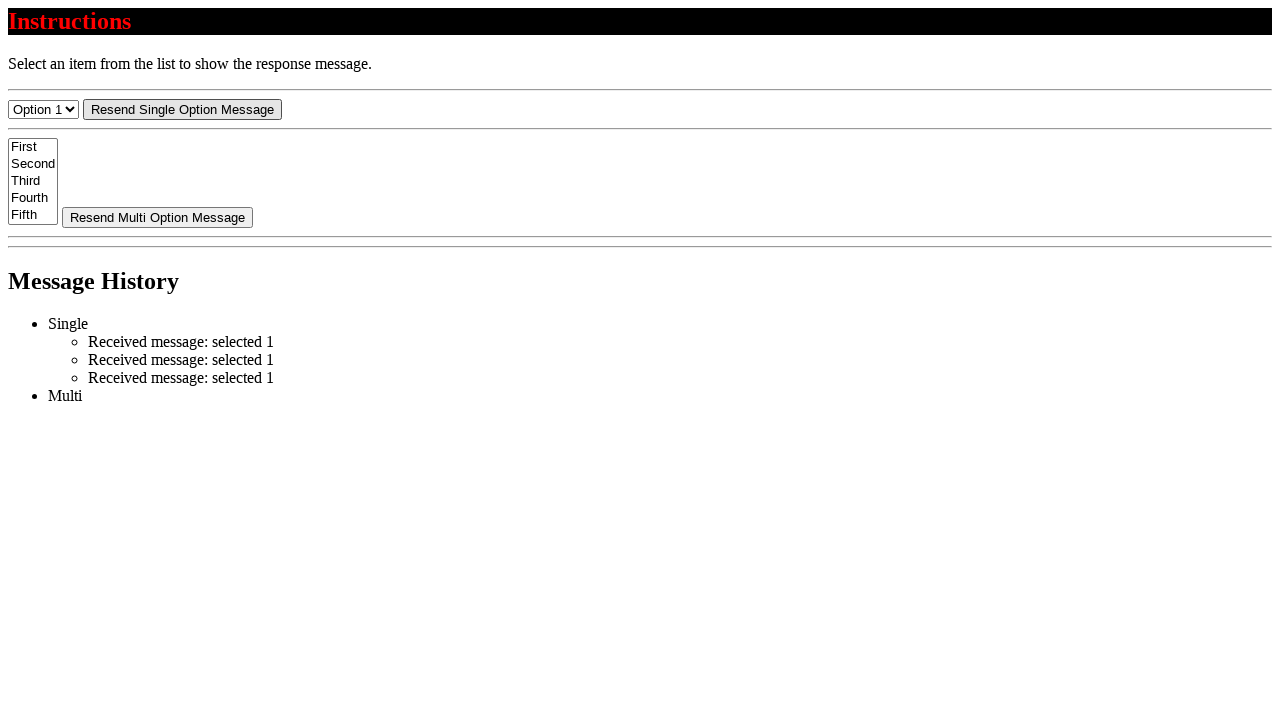

Clicked resend-select button (4/4) at (182, 109) on #resend-select
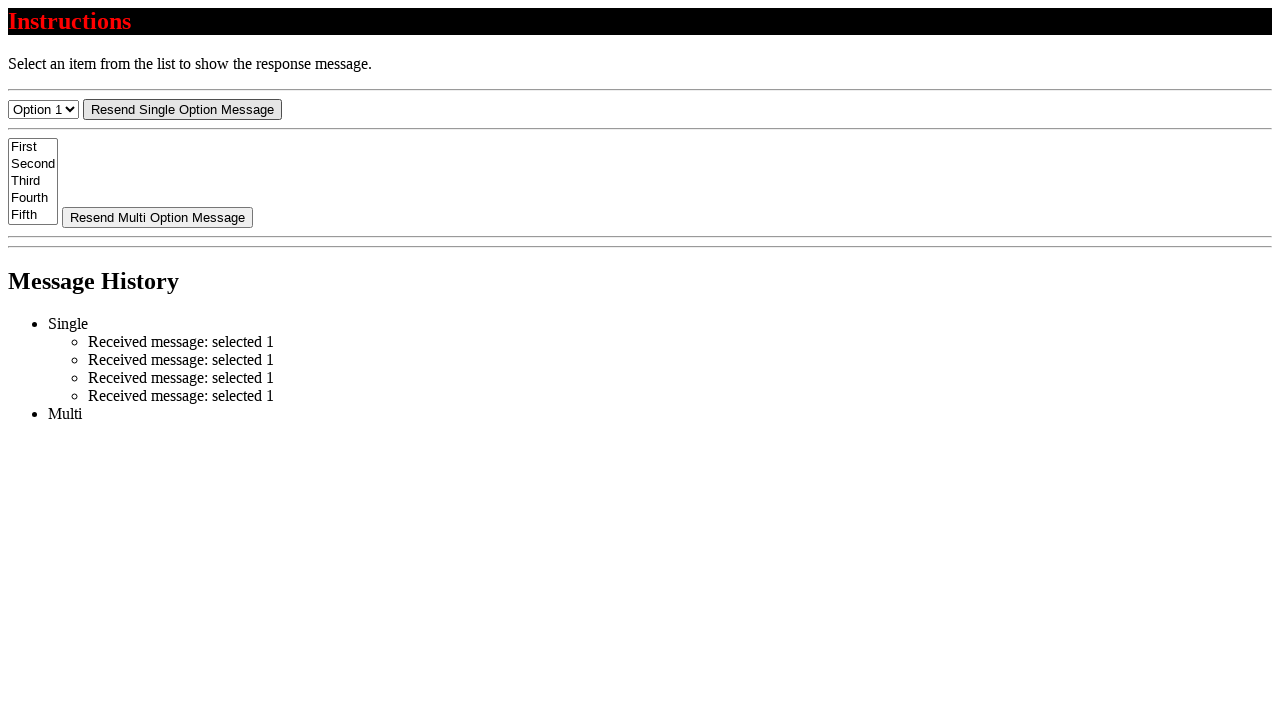

Clicked resend-multi button (1/2) at (158, 217) on #resend-multi
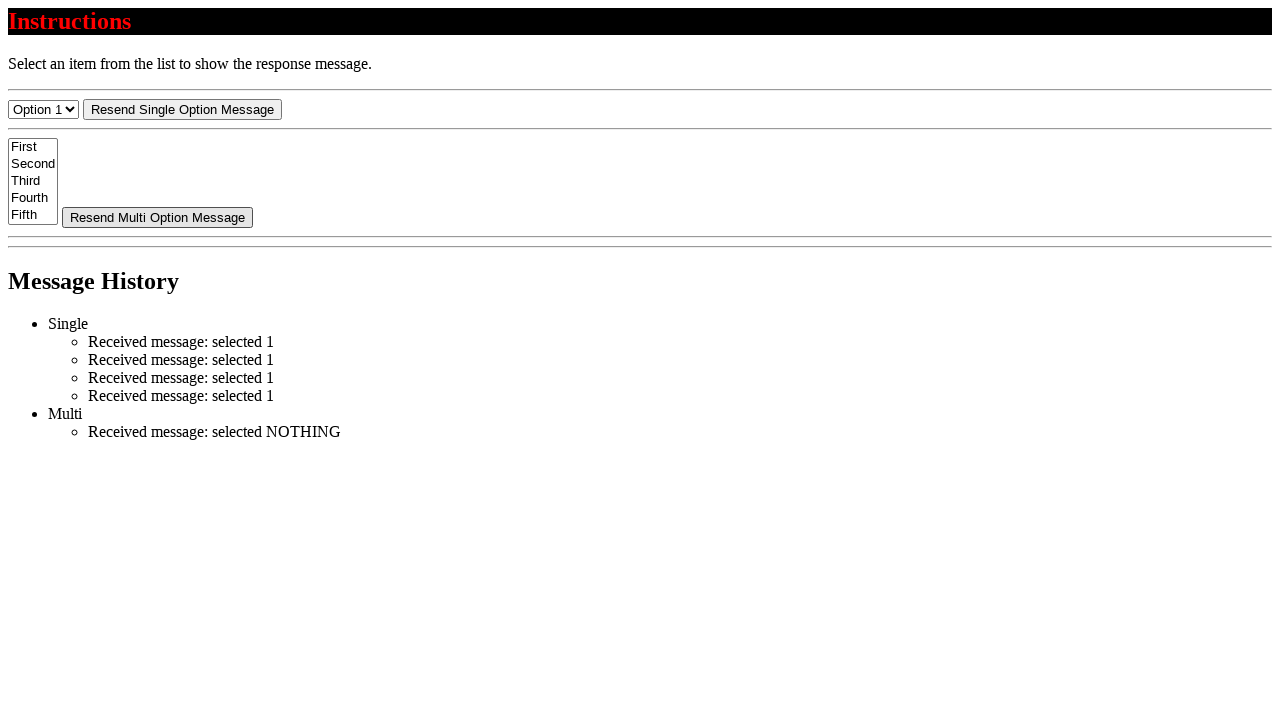

Clicked resend-multi button (2/2) at (158, 217) on #resend-multi
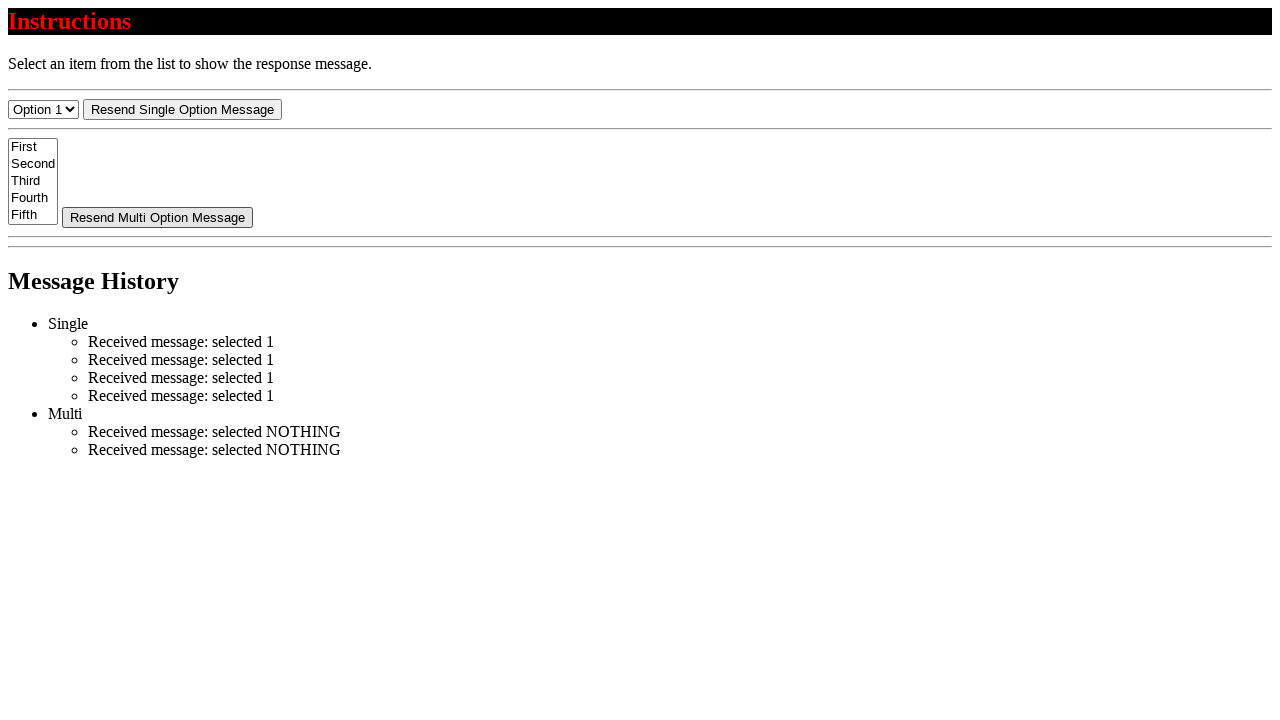

Located message elements by class attribute
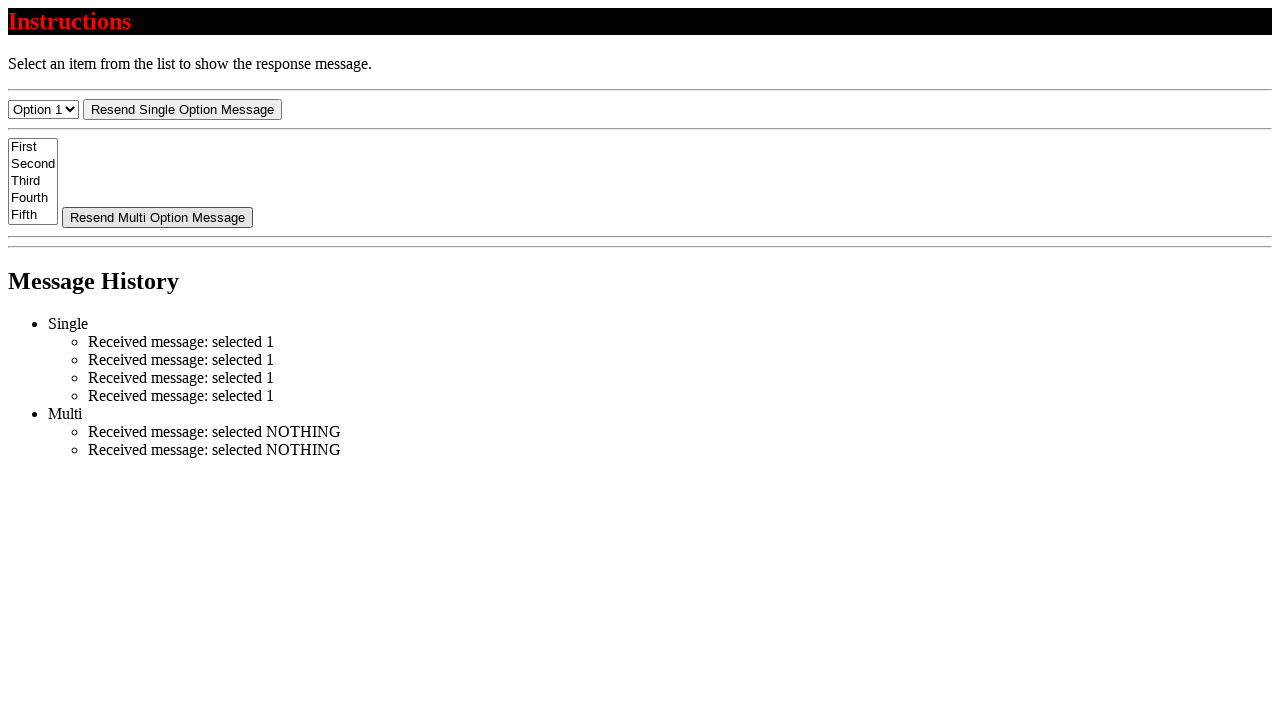

Verified that exactly 6 messages were created
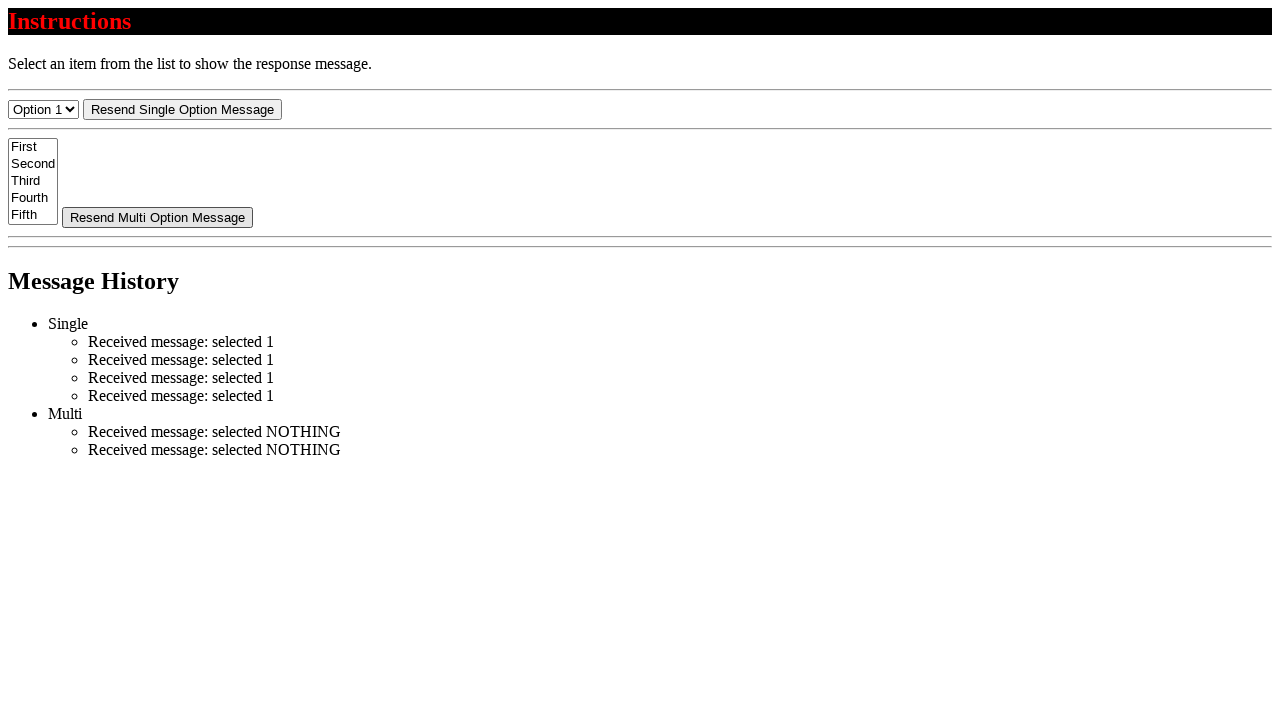

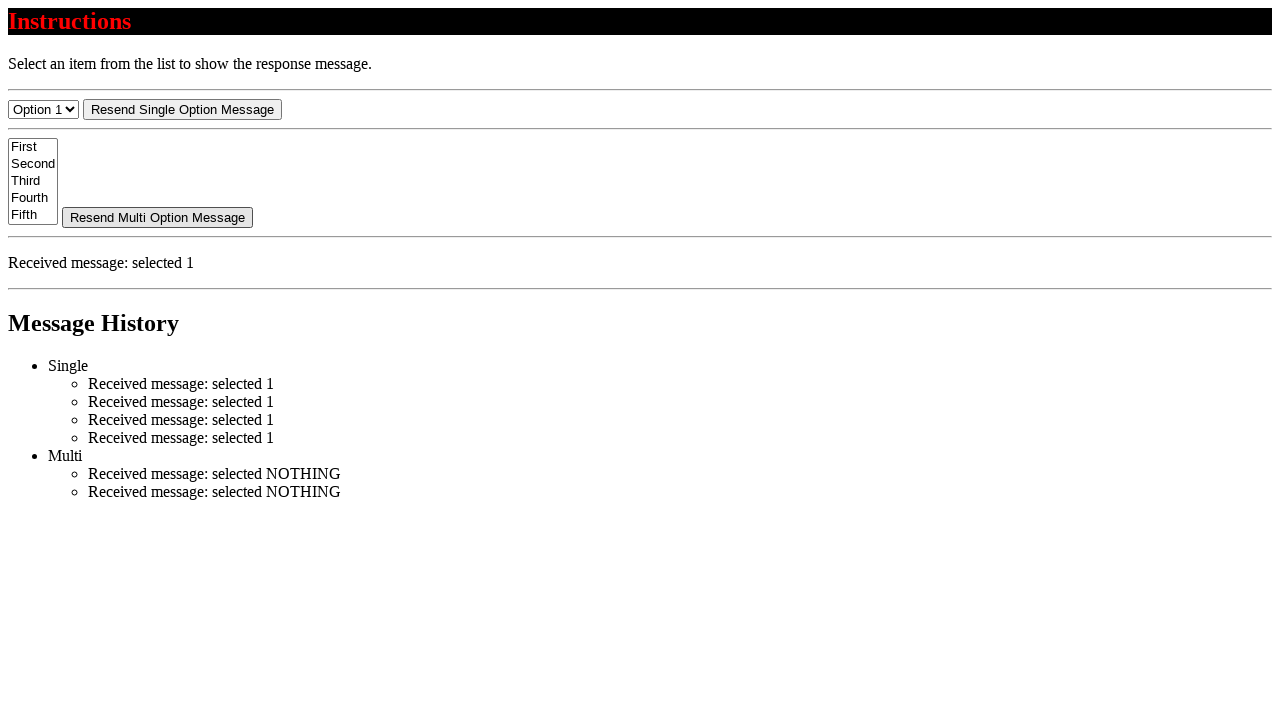